Tests jQuery UI draggable functionality by dragging an element to a new position

Starting URL: https://jqueryui.com/draggable/

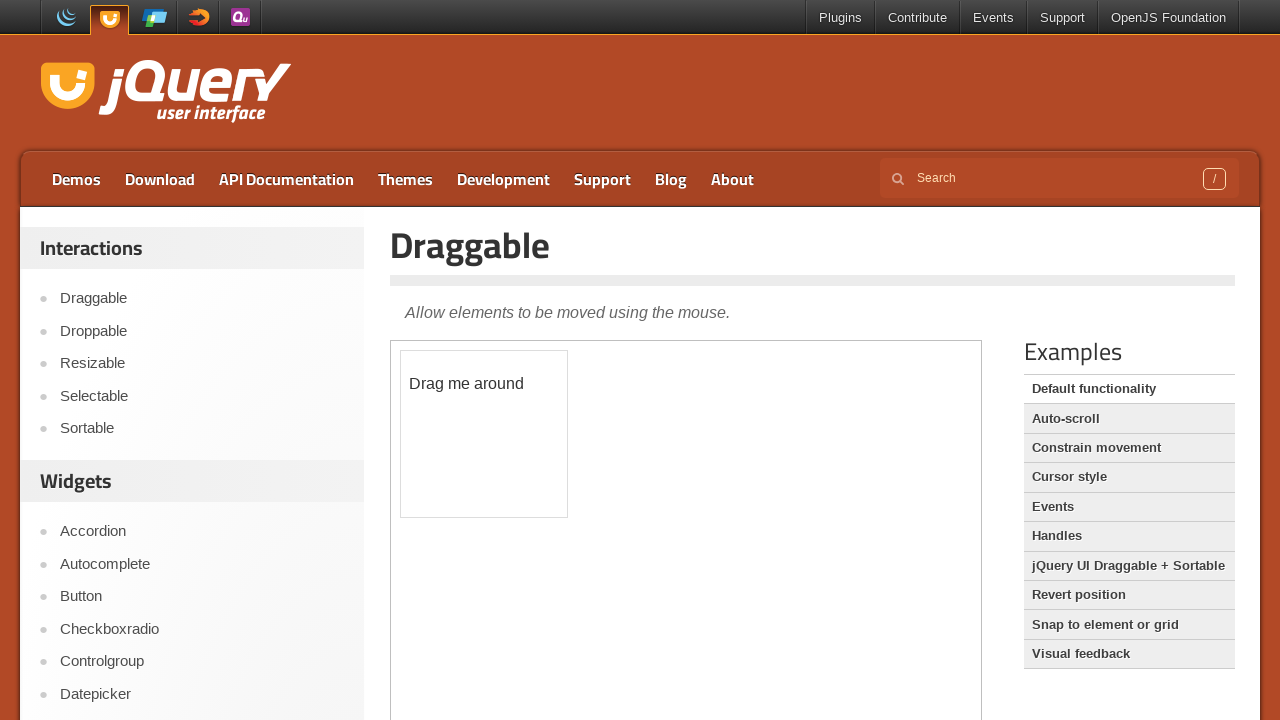

Located the iframe containing the draggable demo
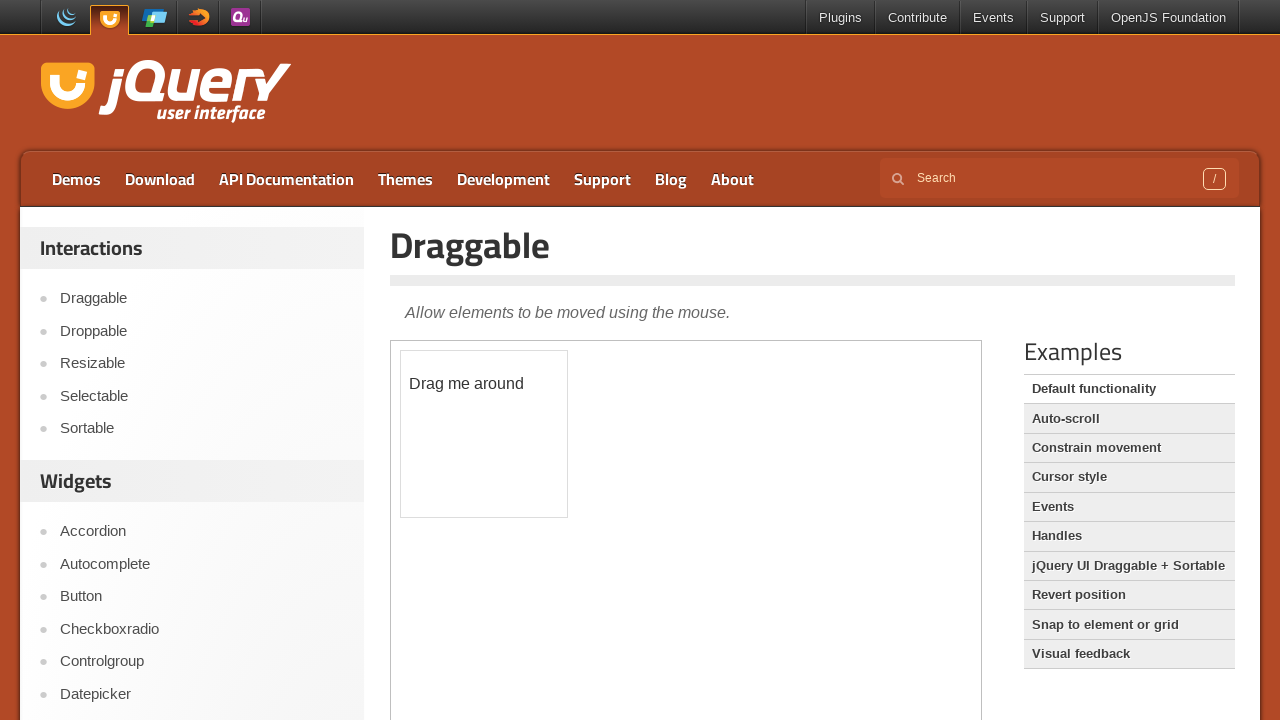

Located the draggable element within the iframe
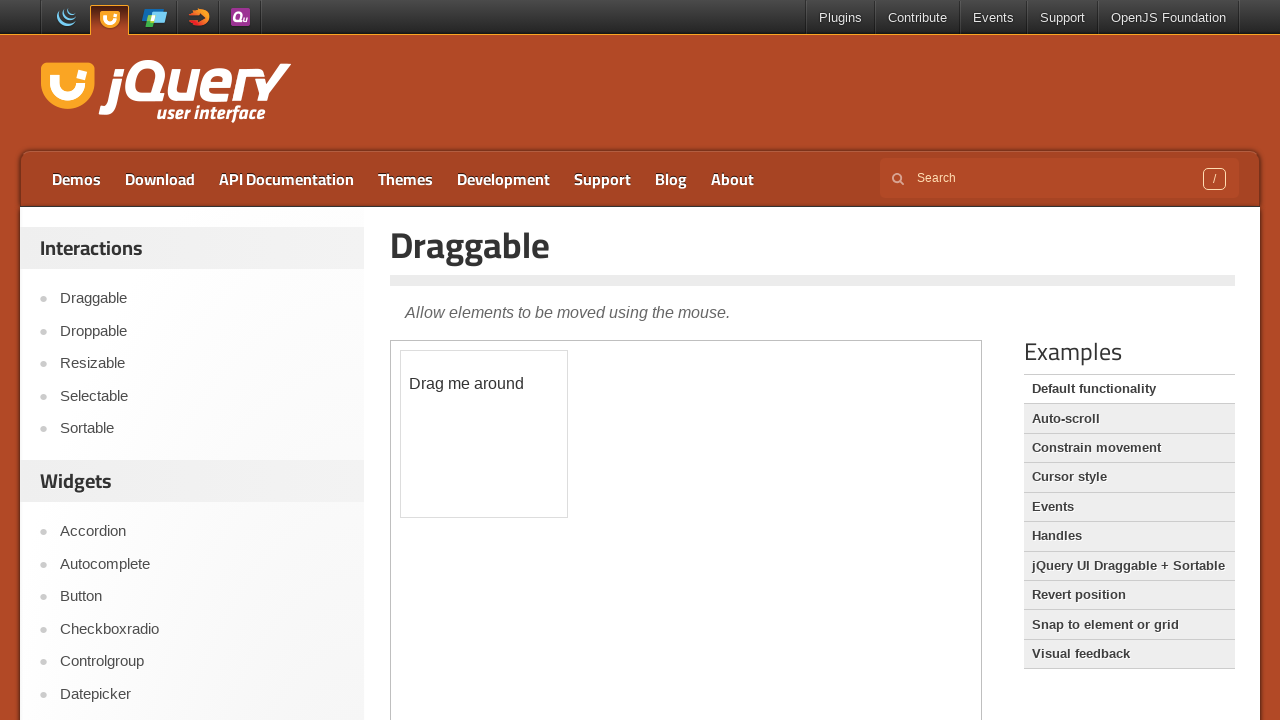

Dragged the draggable element 100 pixels right and 100 pixels down at (501, 451)
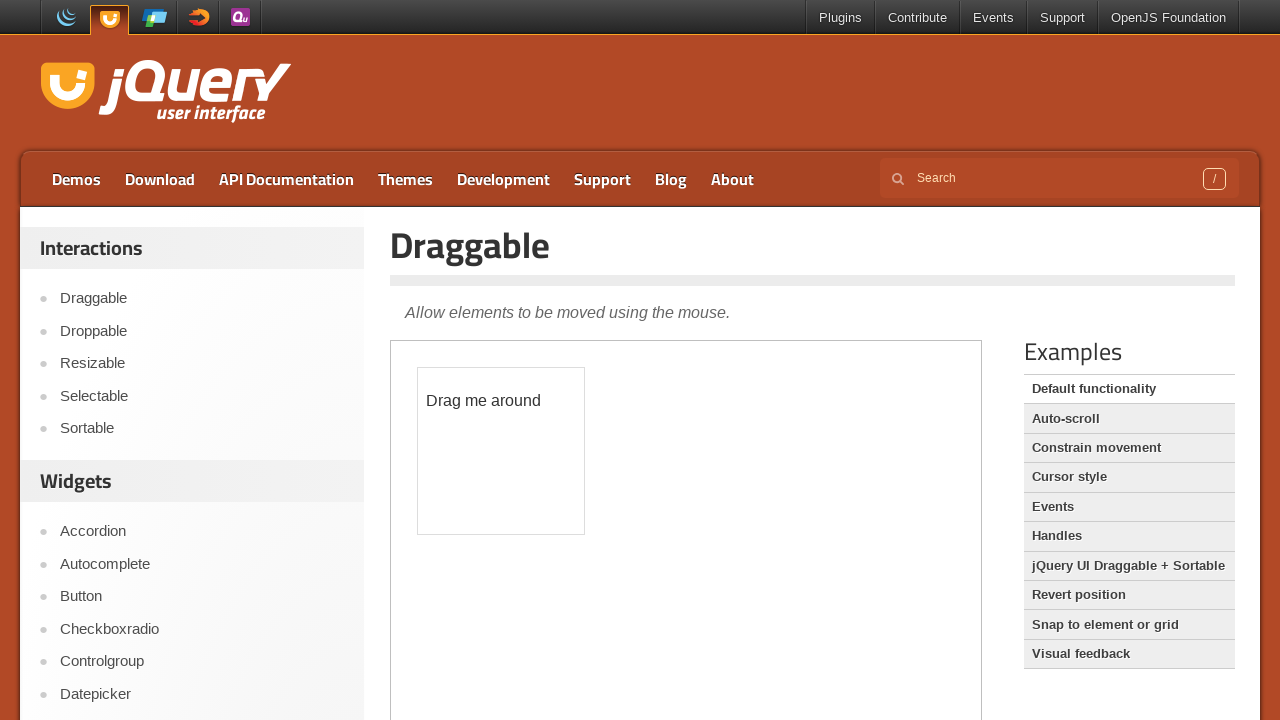

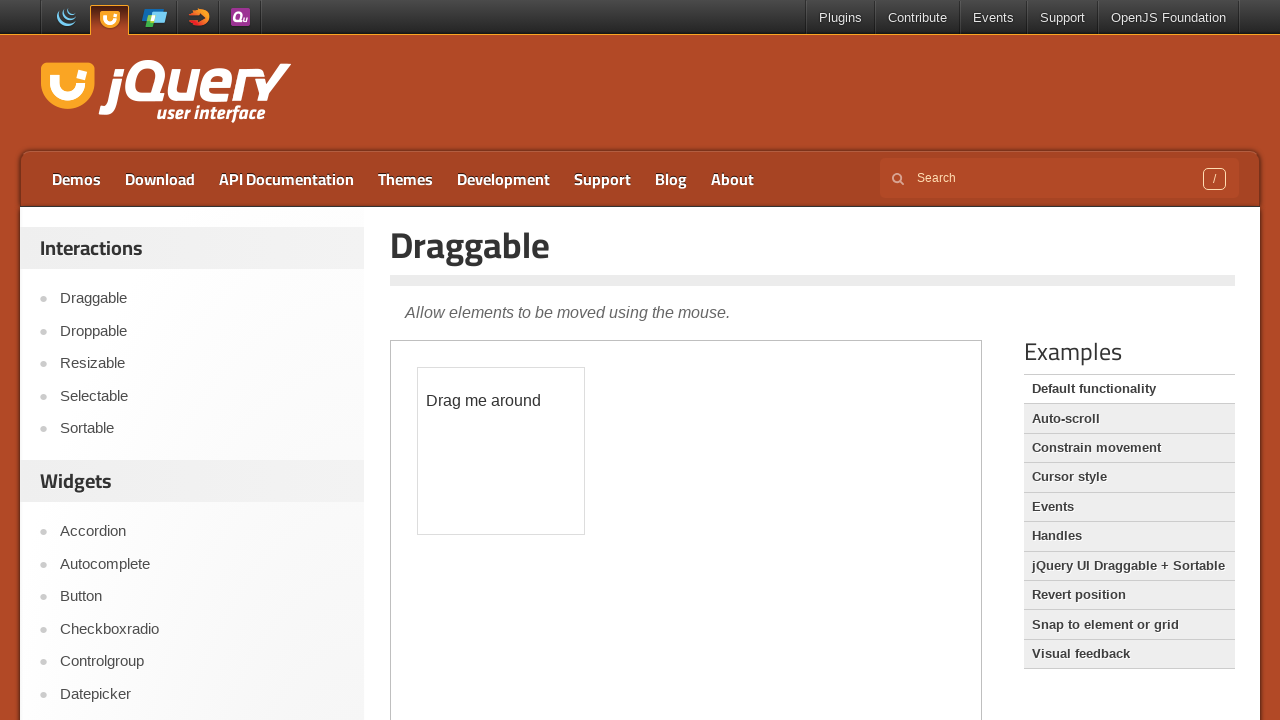